Tests checkbox interaction by hovering over and clicking the first checkbox

Starting URL: http://the-internet.herokuapp.com/checkboxes

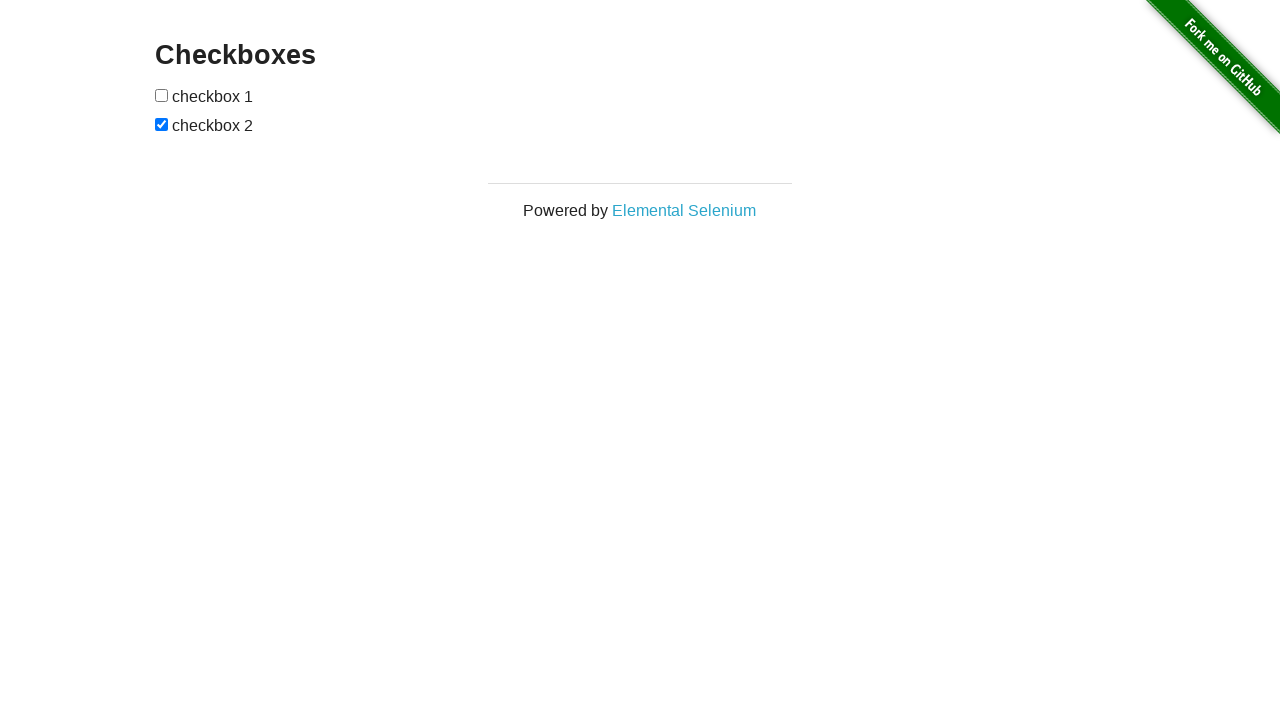

Waited for checkboxes to be visible
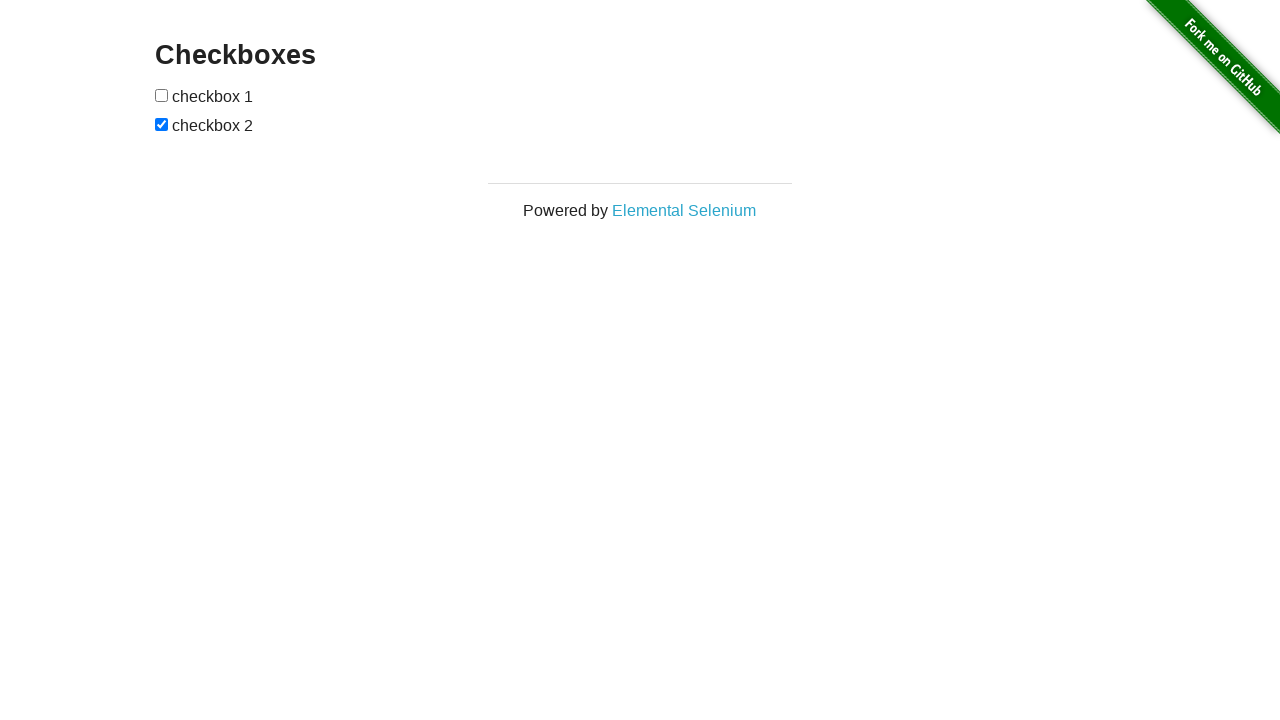

Hovered over the first checkbox at (162, 95) on #checkboxes input >> nth=0
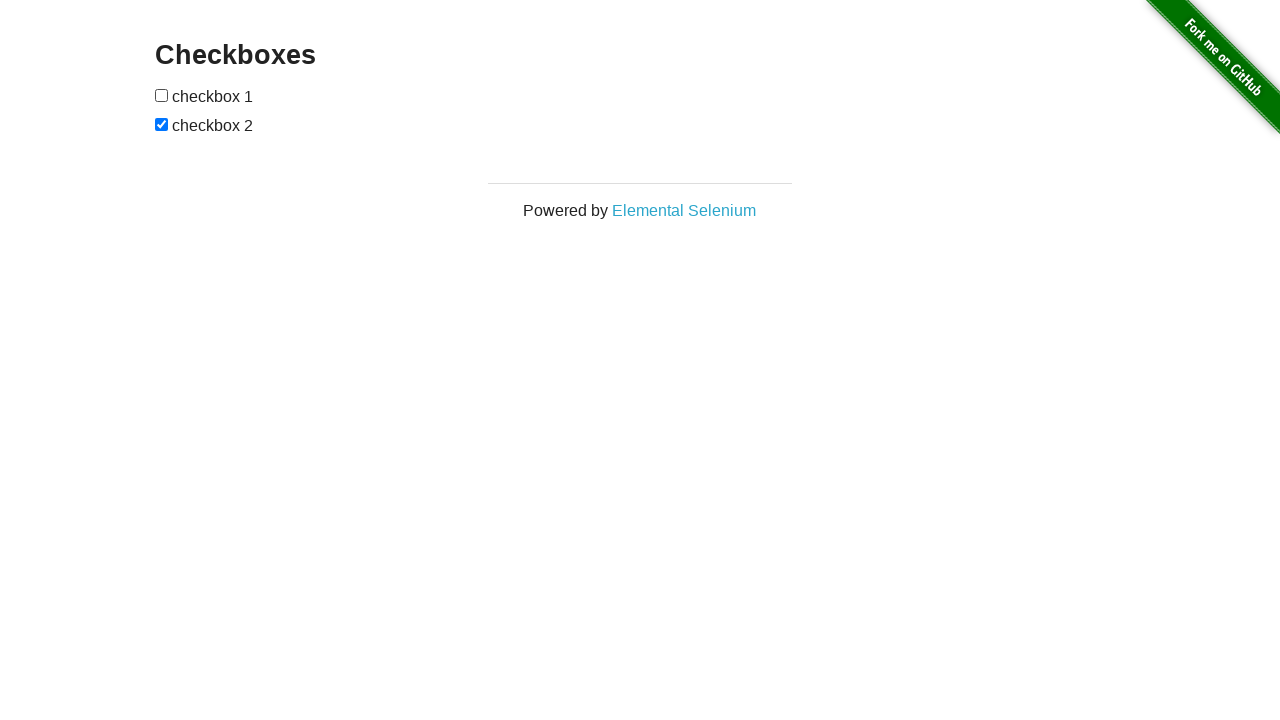

Clicked the first checkbox at (162, 95) on #checkboxes input >> nth=0
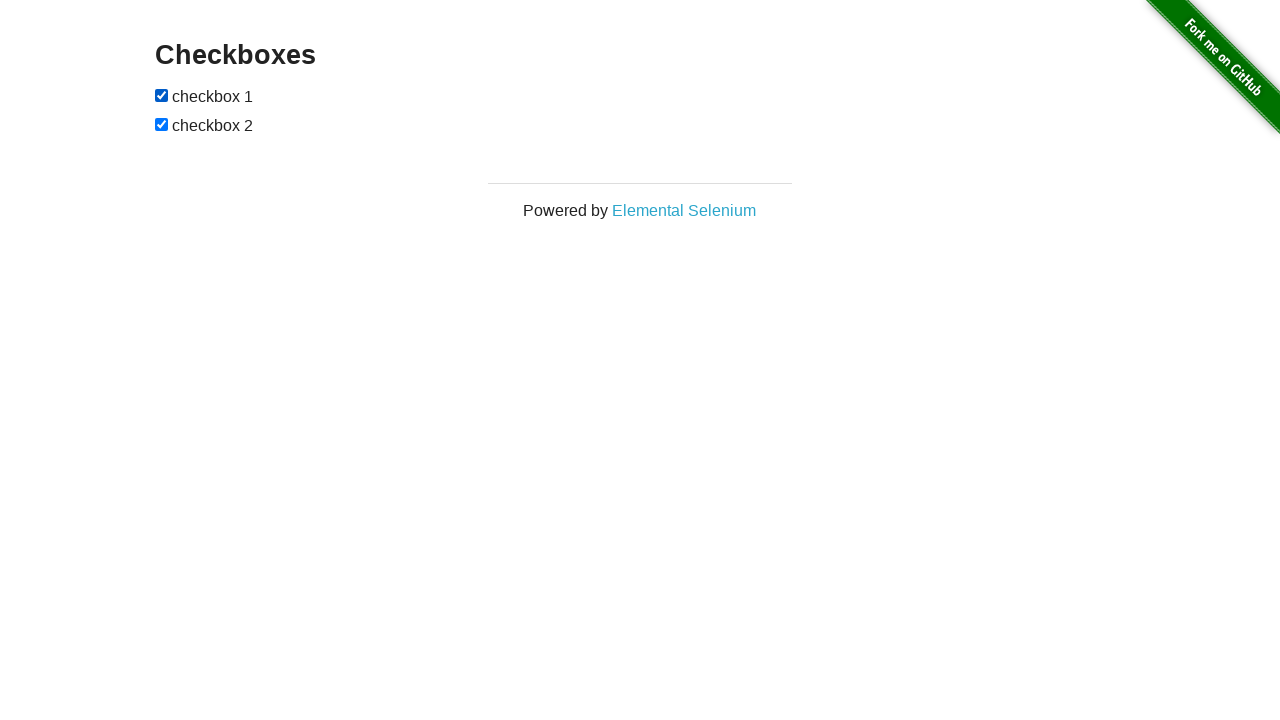

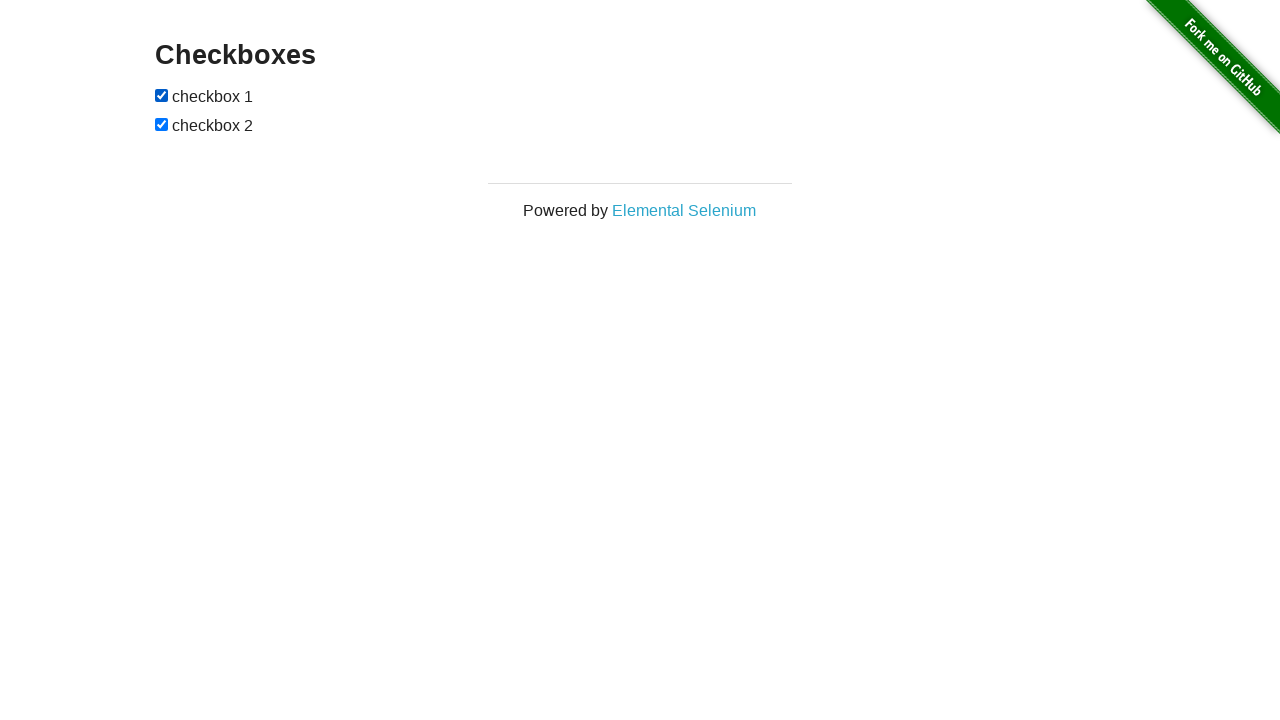